Tests JavaScript alert handling by clicking a button that triggers an alert and accepting it

Starting URL: https://the-internet.herokuapp.com/javascript_alerts

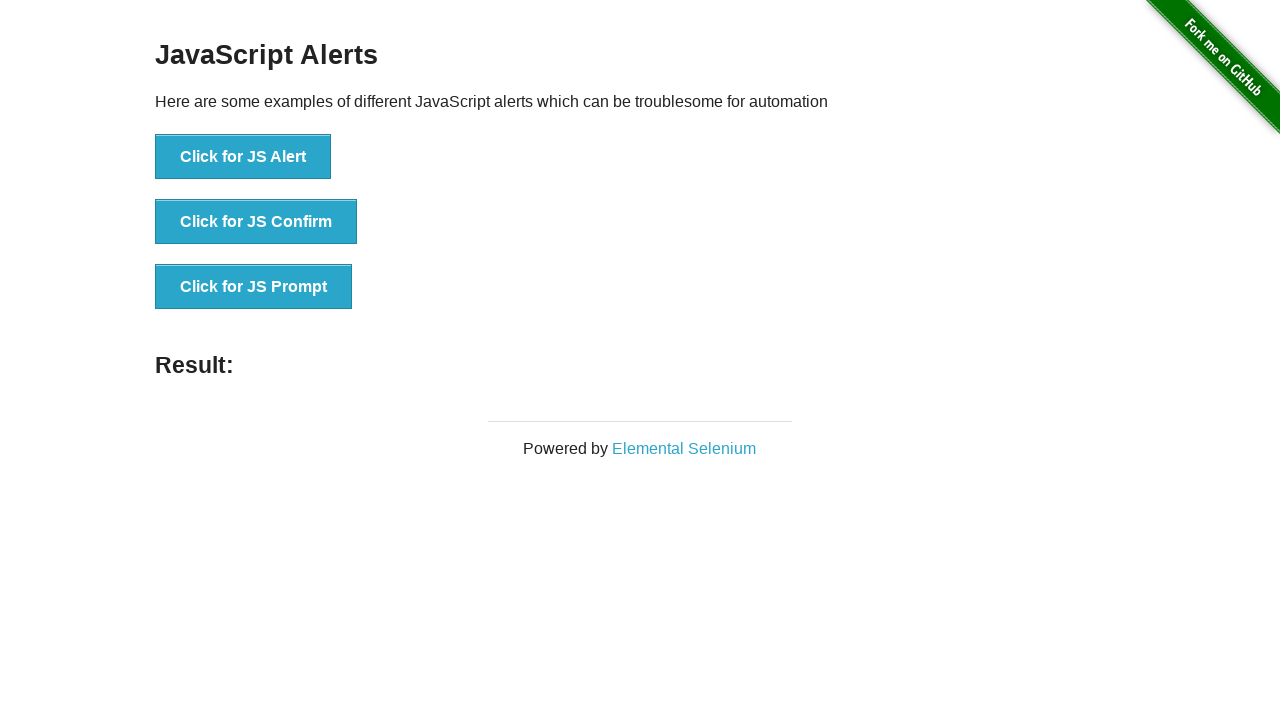

Clicked button to trigger JavaScript alert at (243, 157) on xpath=//button[text()='Click for JS Alert']
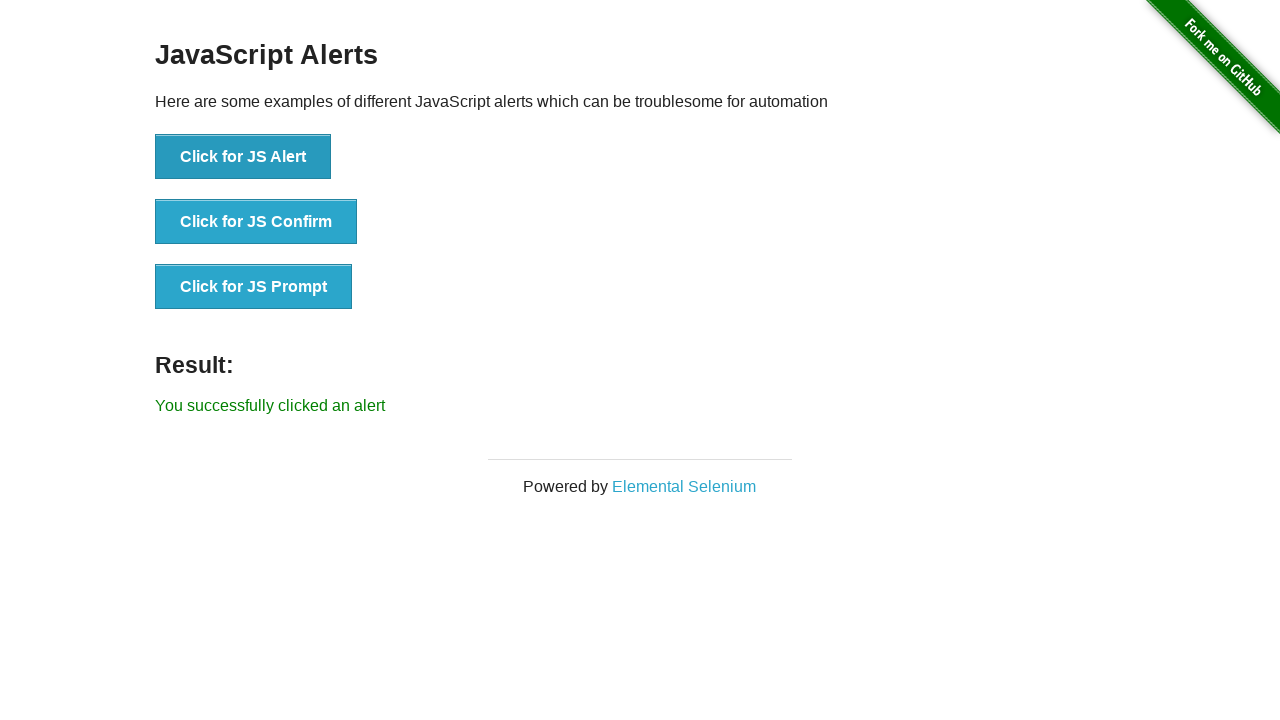

Set up dialog handler to accept alert
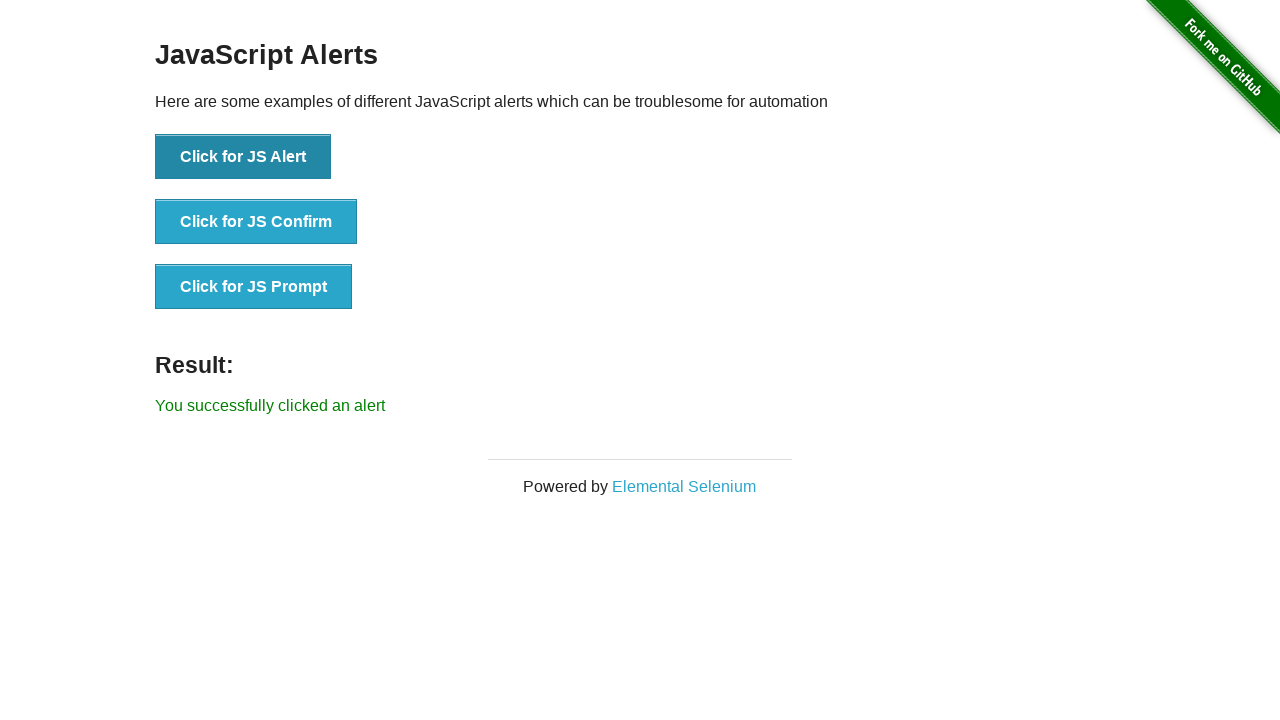

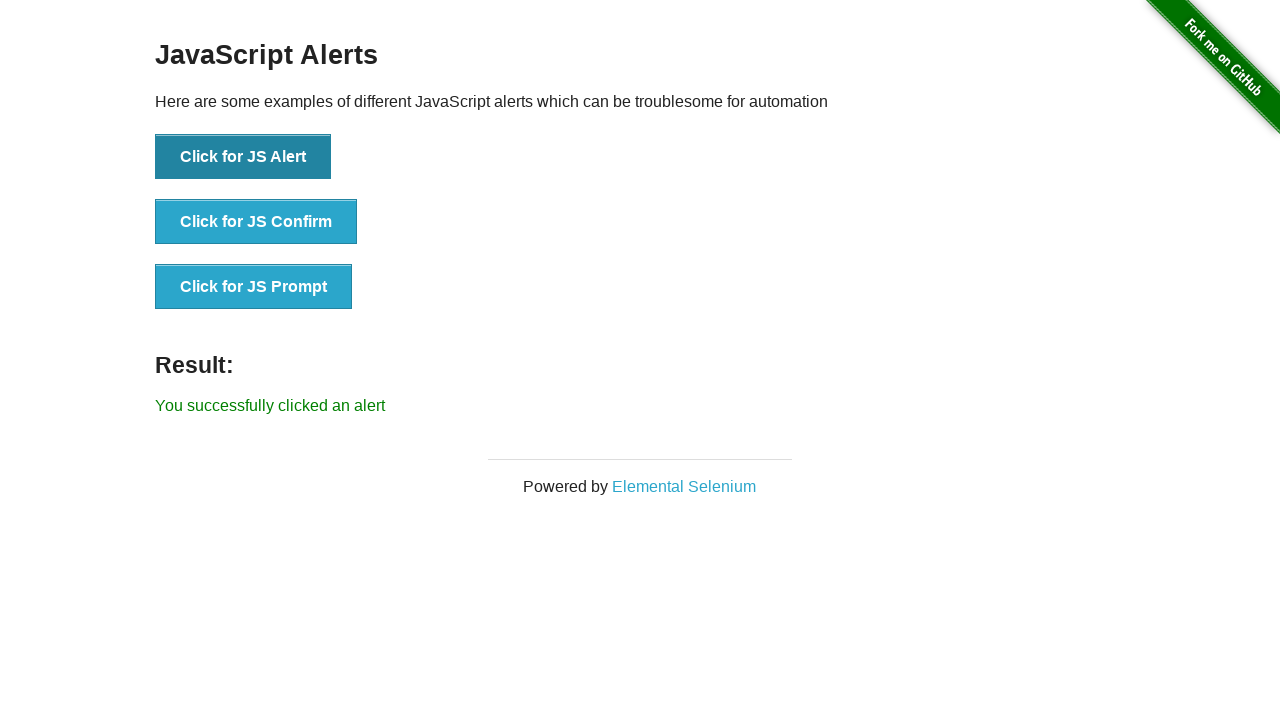